Tests file upload functionality by uploading a test file and submitting the upload form on the-internet.herokuapp.com

Starting URL: https://the-internet.herokuapp.com/upload

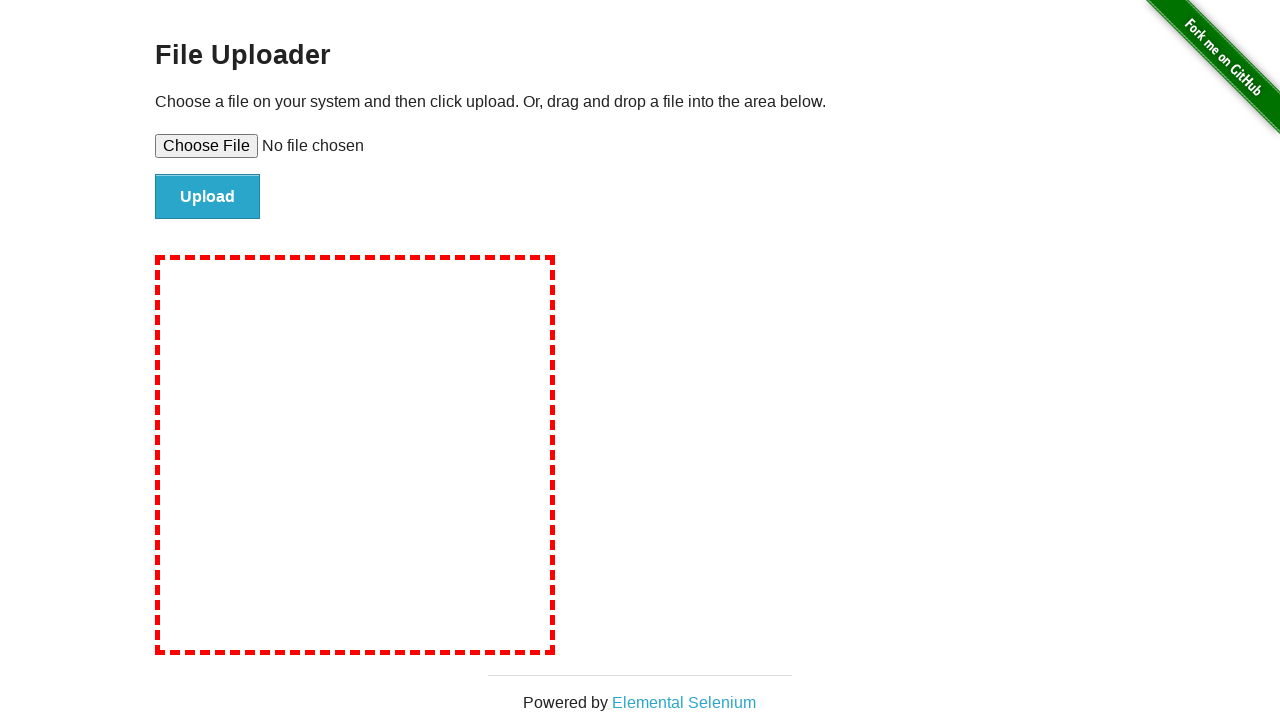

Created temporary test file for upload
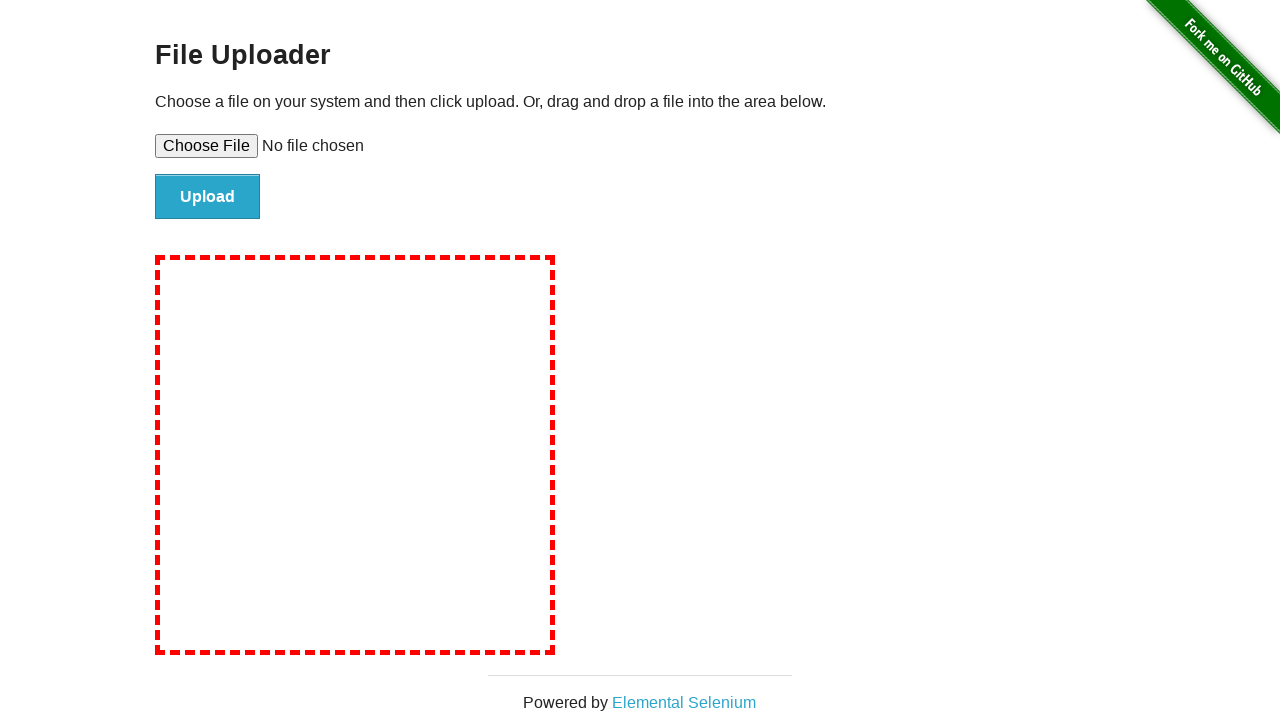

Set input file to upload testUploadFile.txt
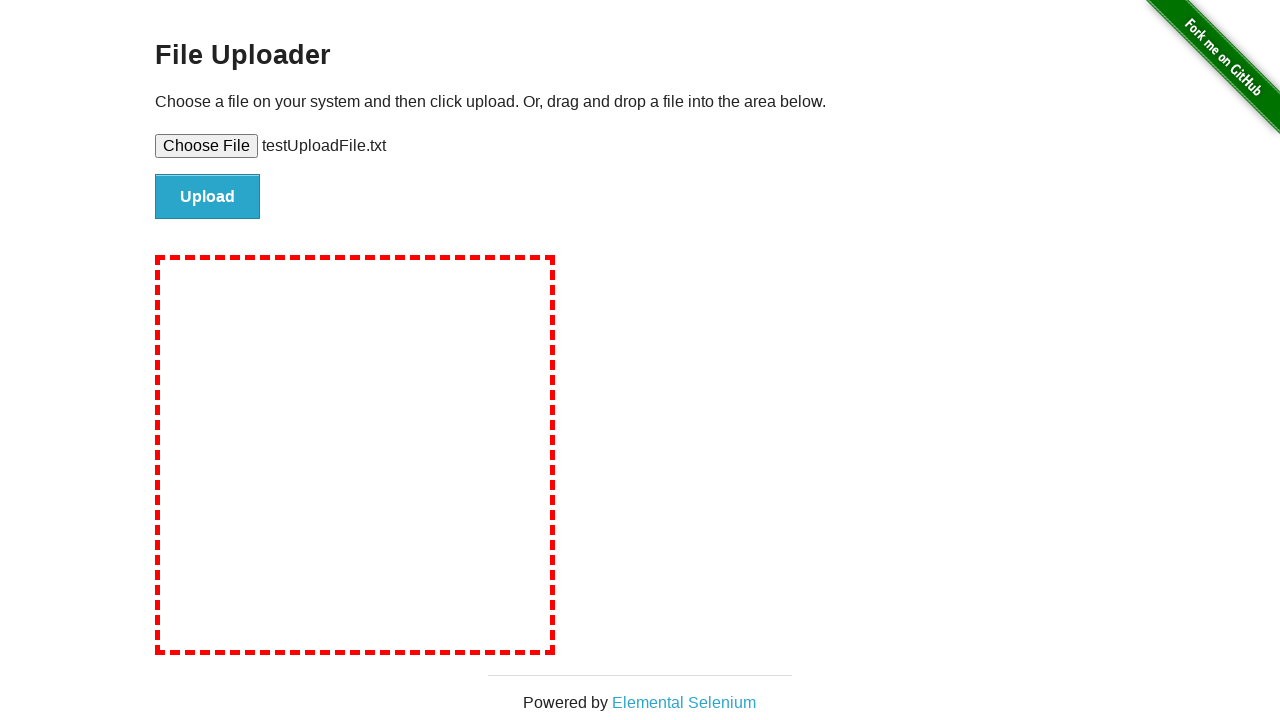

Clicked file submit button to upload at (208, 197) on #file-submit
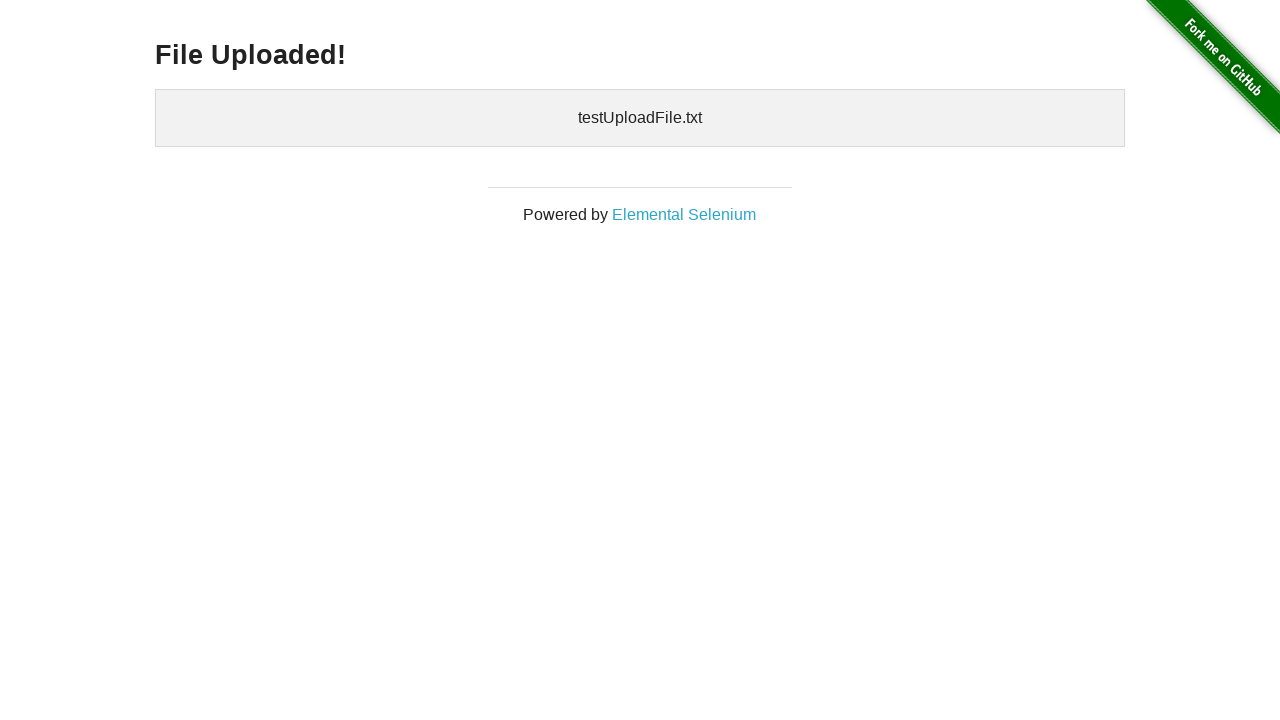

Upload confirmation page loaded with h3 element
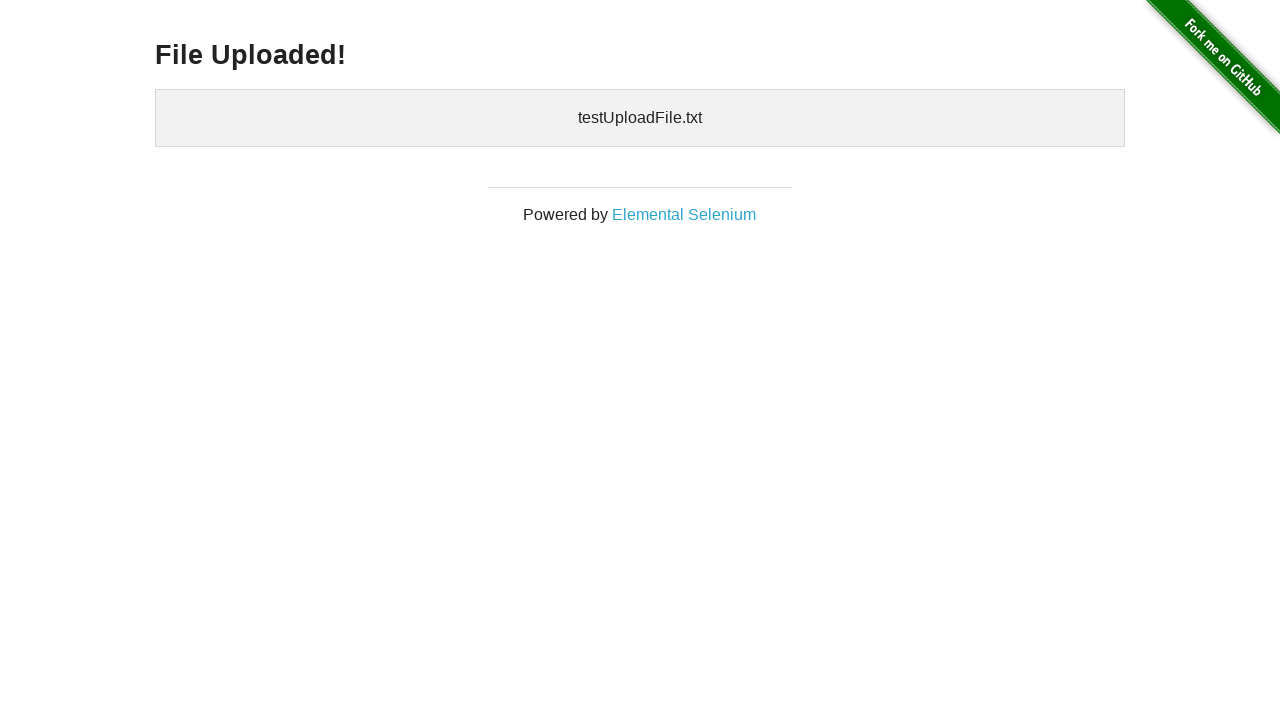

Cleaned up temporary test file
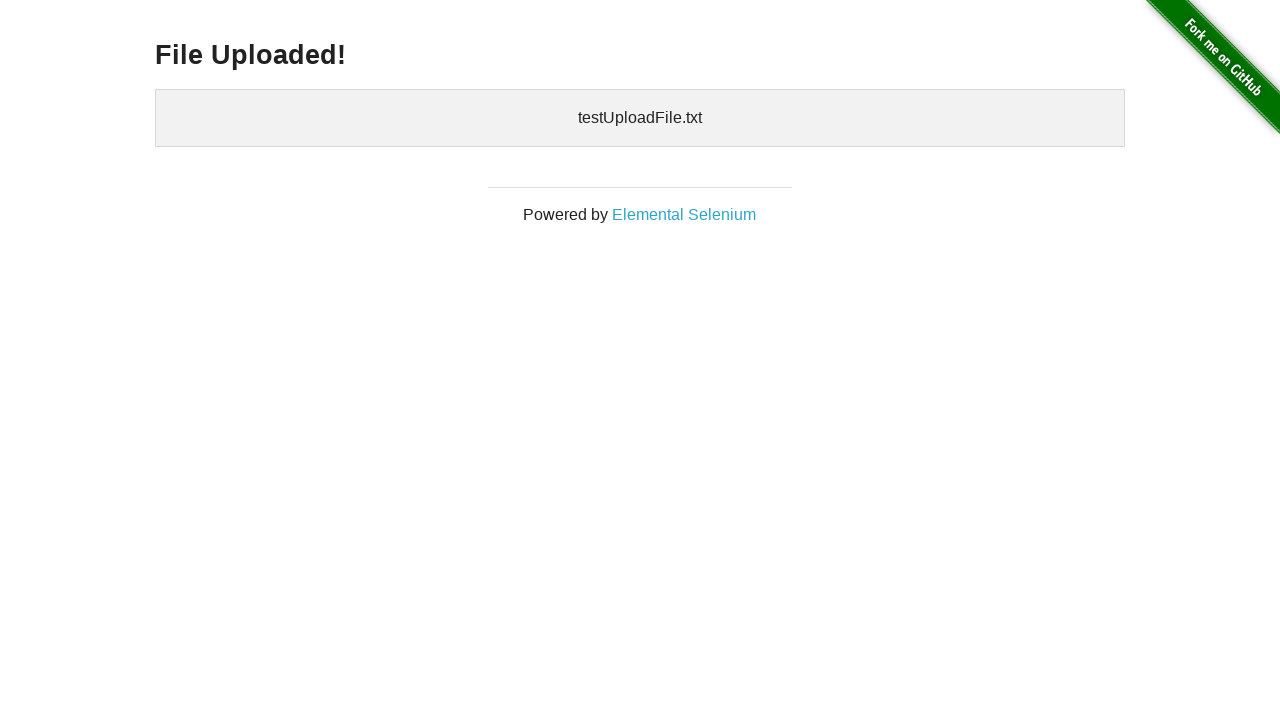

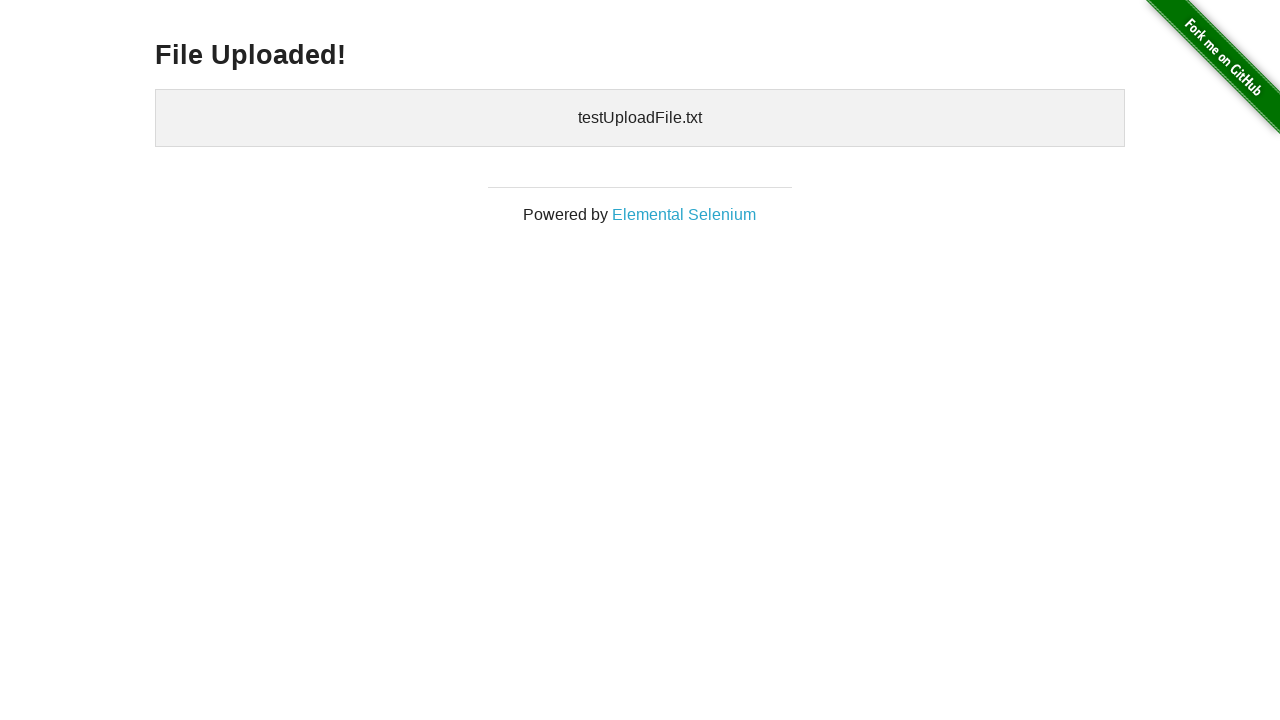